Tests back and forth navigation by clicking on A/B Testing link, verifying the page title, navigating back to home page, and verifying the home page title

Starting URL: https://practice.cydeo.com

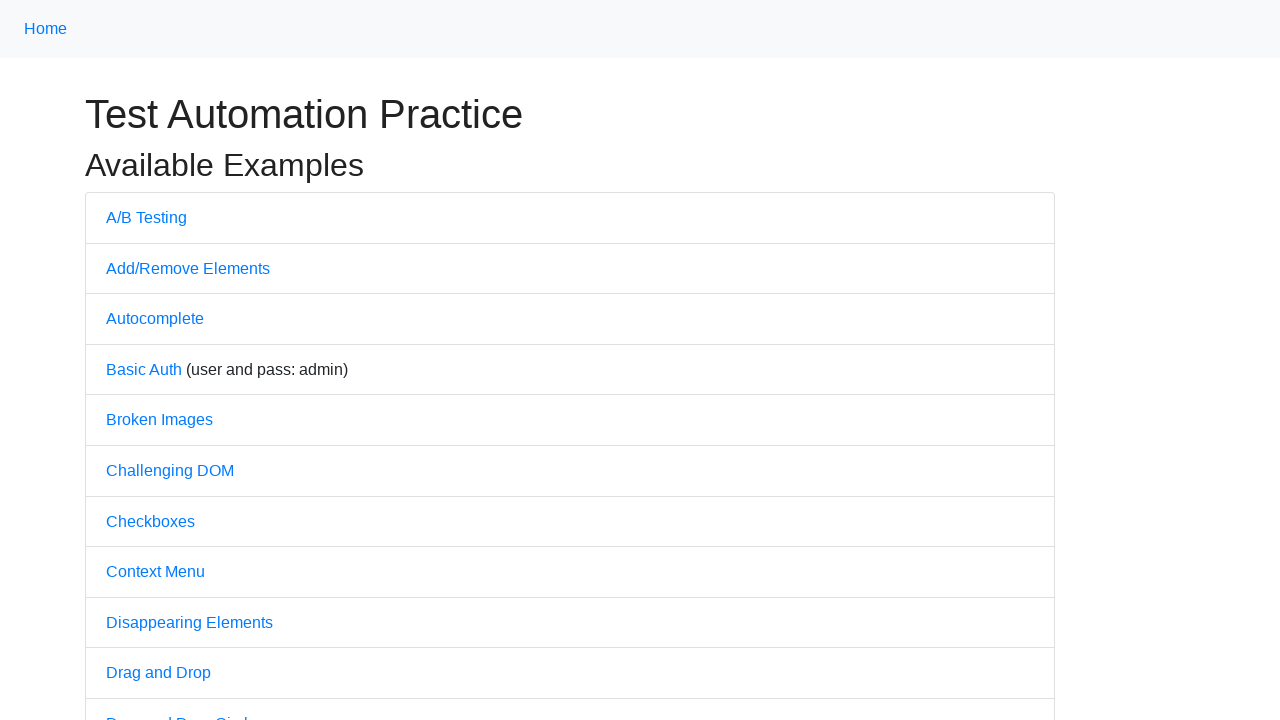

Clicked on A/B Testing link at (146, 217) on text=A/B Testing
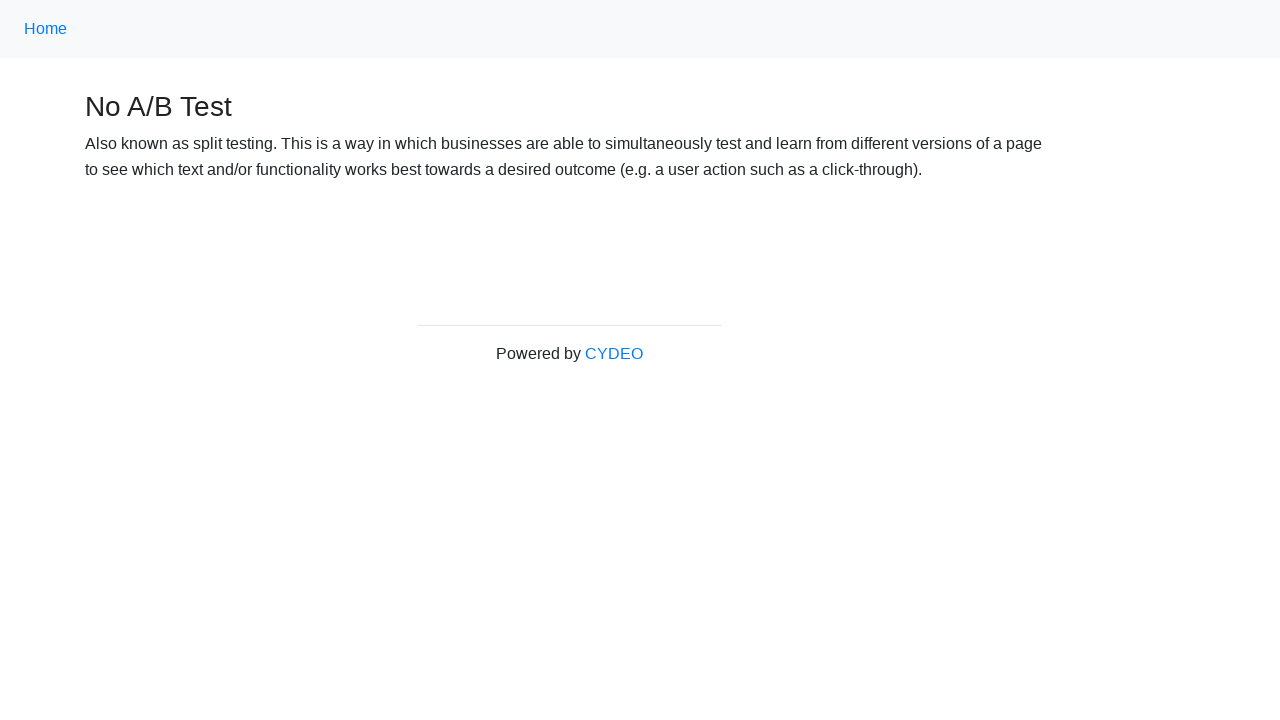

A/B Testing page loaded
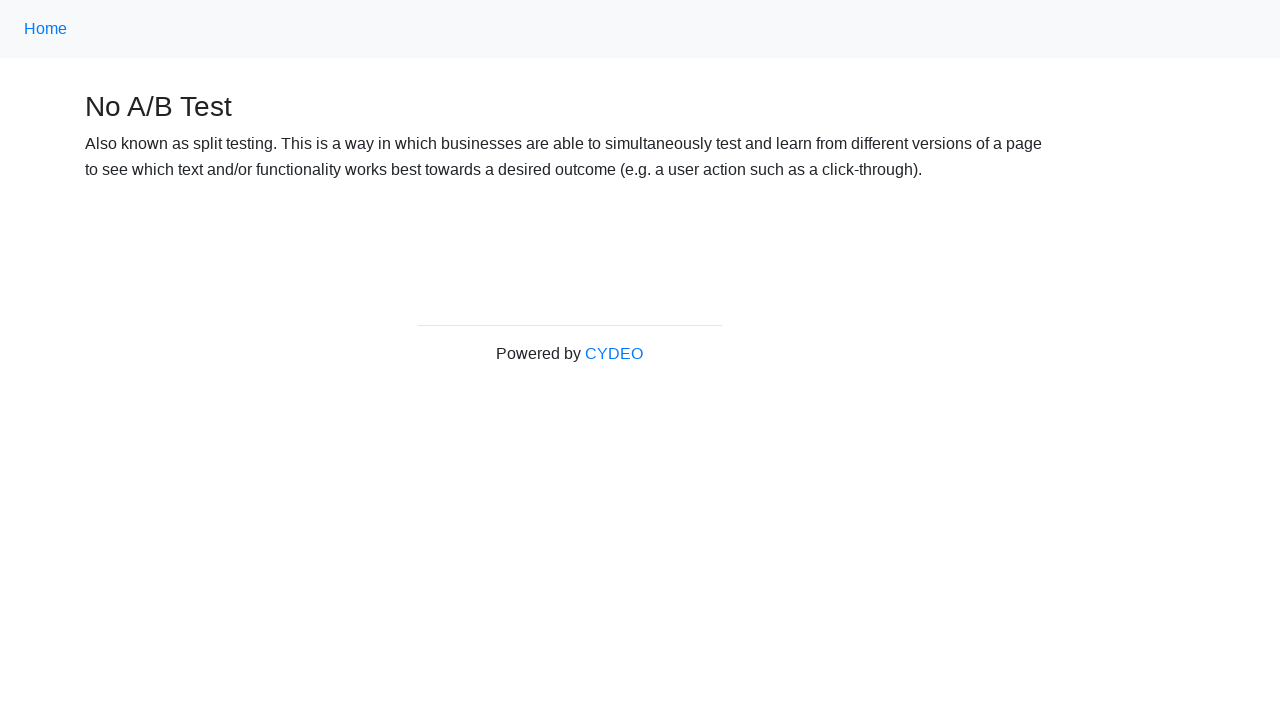

Verified page title is 'No A/B Test'
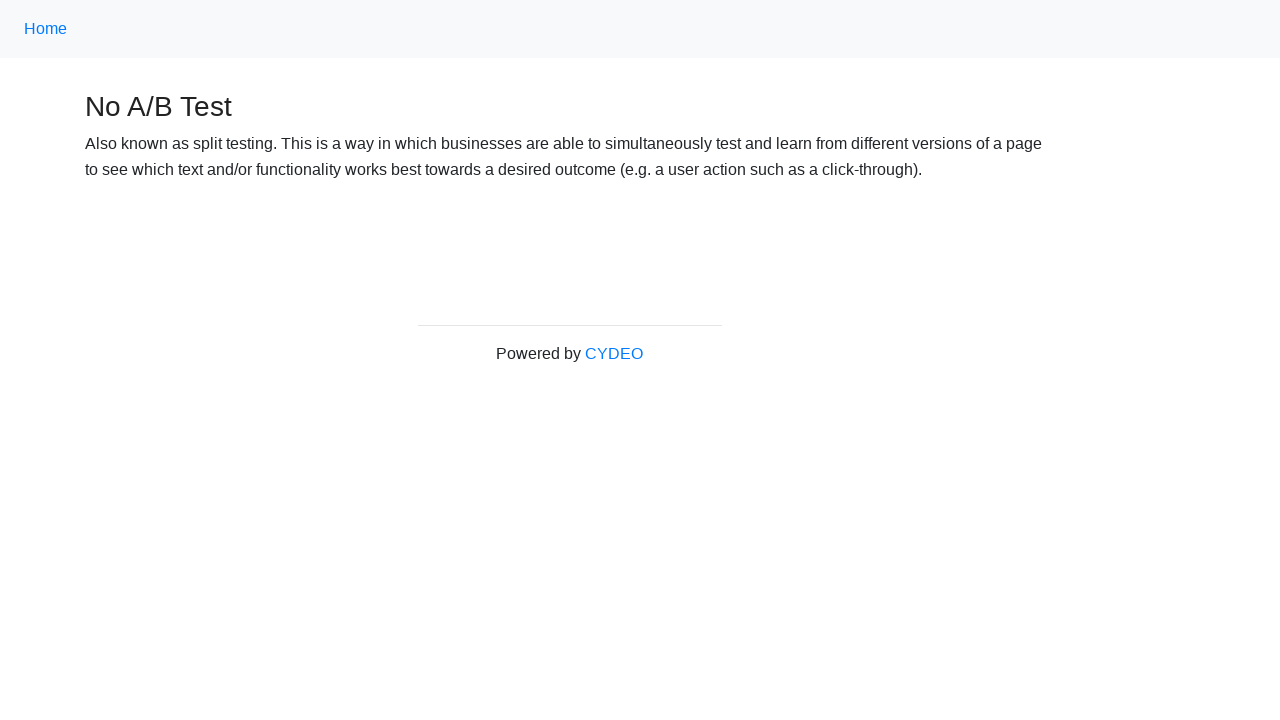

Navigated back to home page
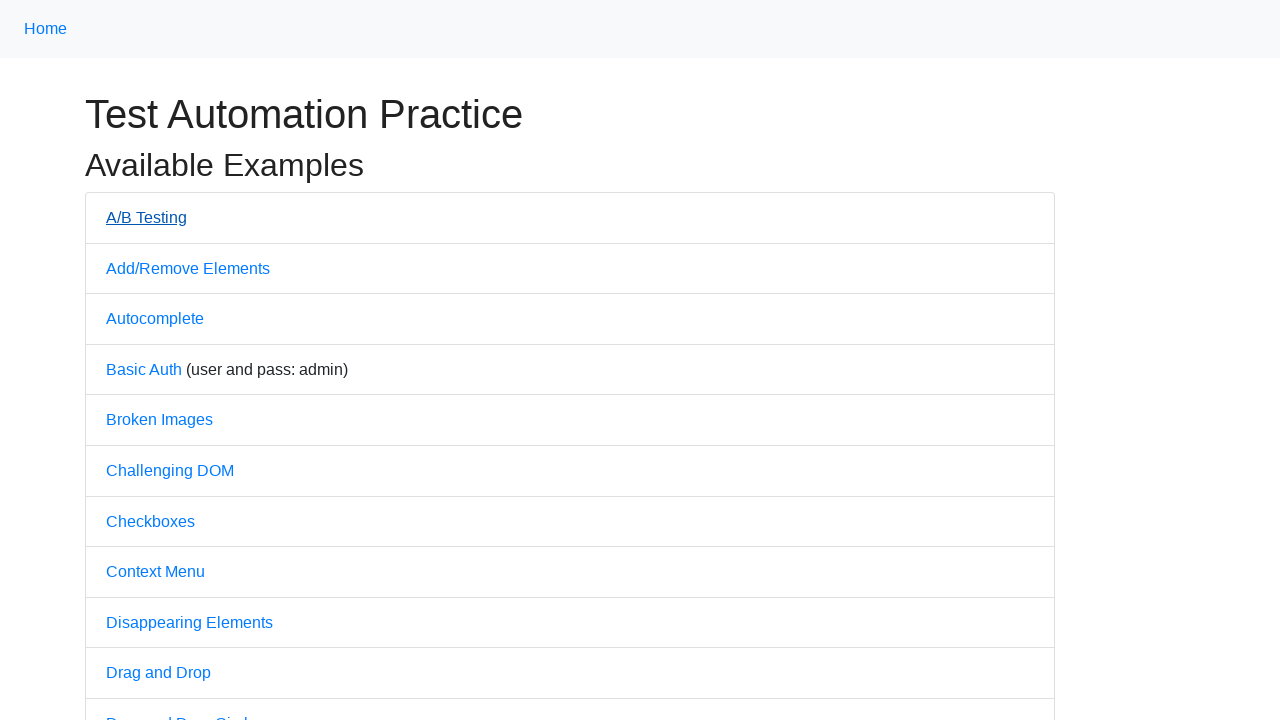

Home page loaded
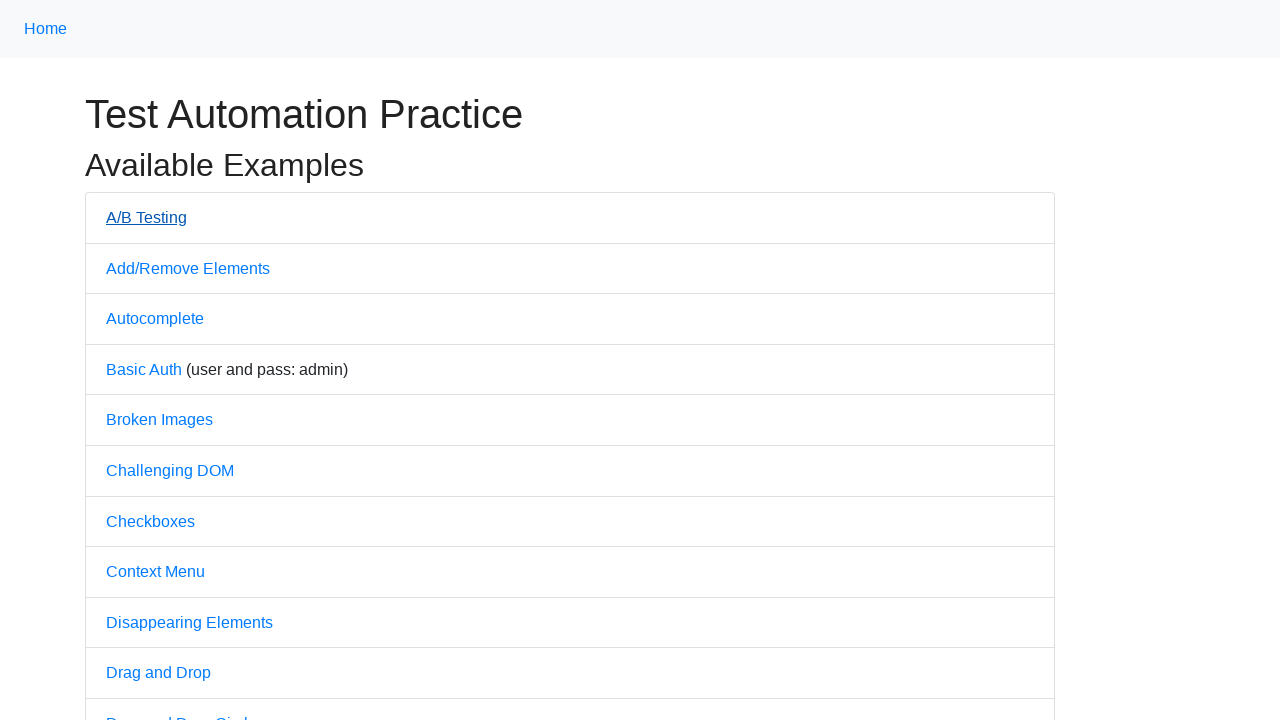

Verified home page title is 'Practice'
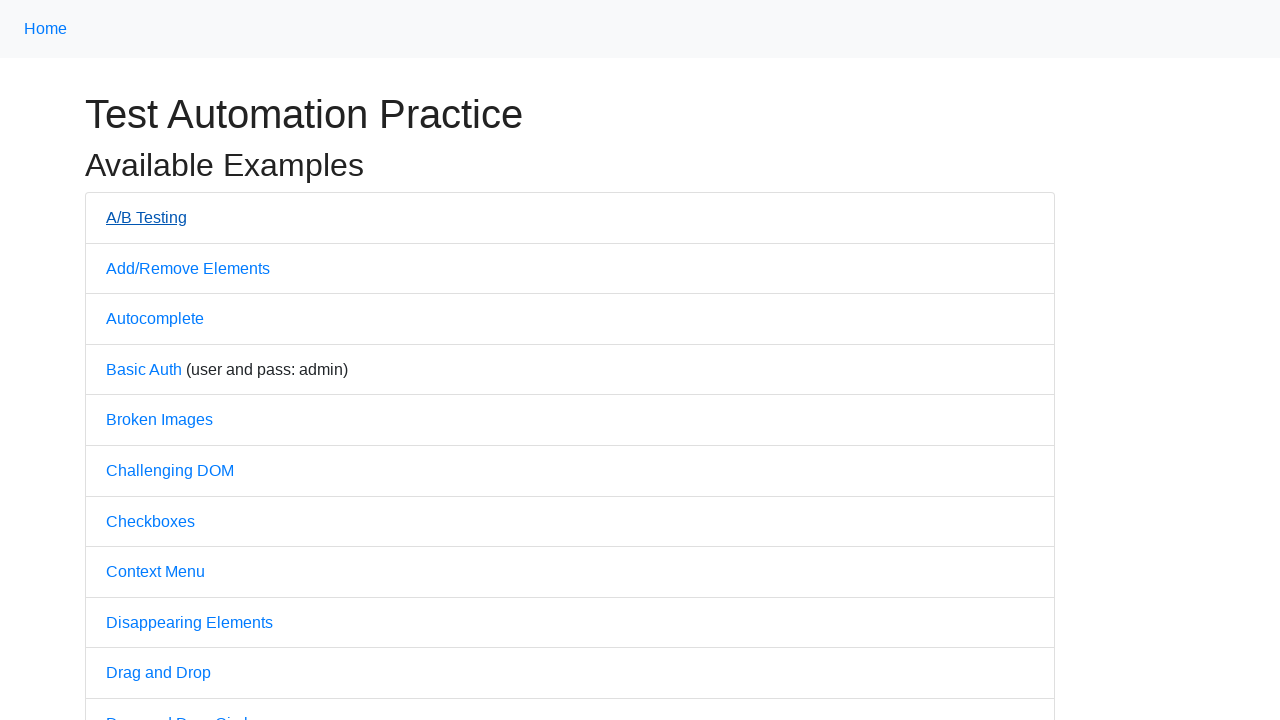

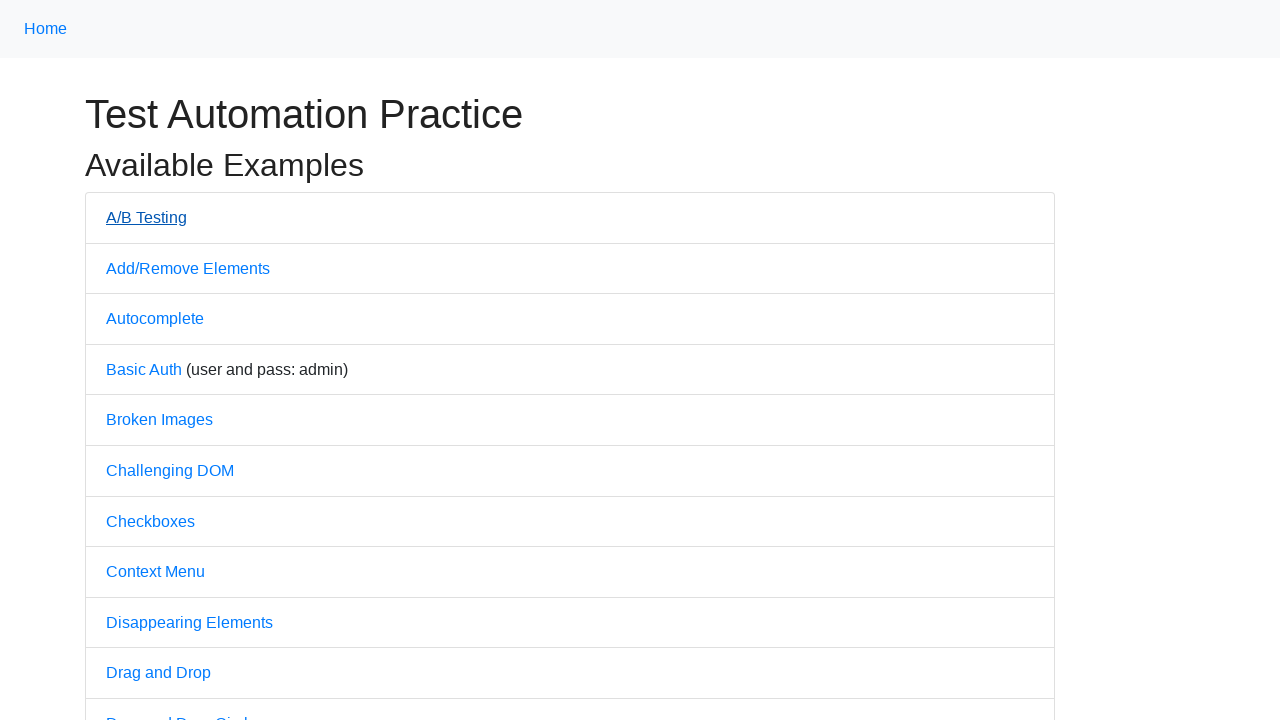